Solves a math problem on a form by calculating a value, entering the answer, selecting checkboxes and radio buttons, then submitting the form

Starting URL: http://suninjuly.github.io/math.html

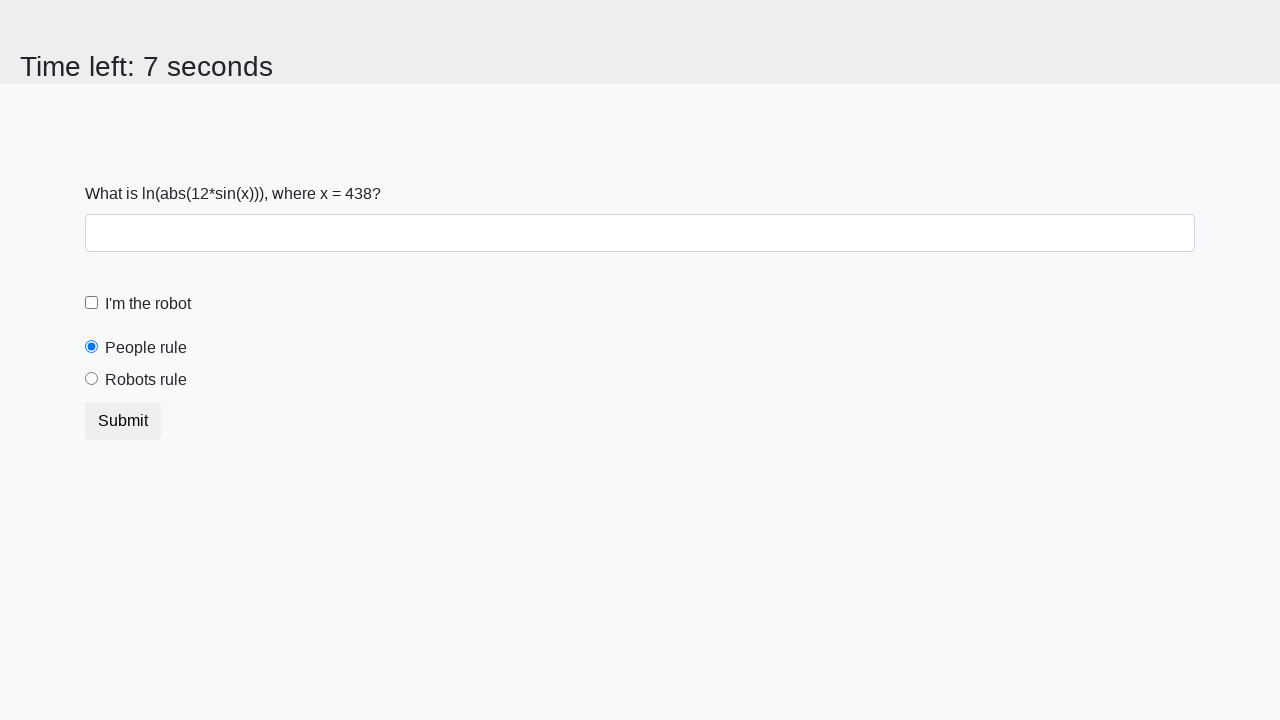

Located the input value element
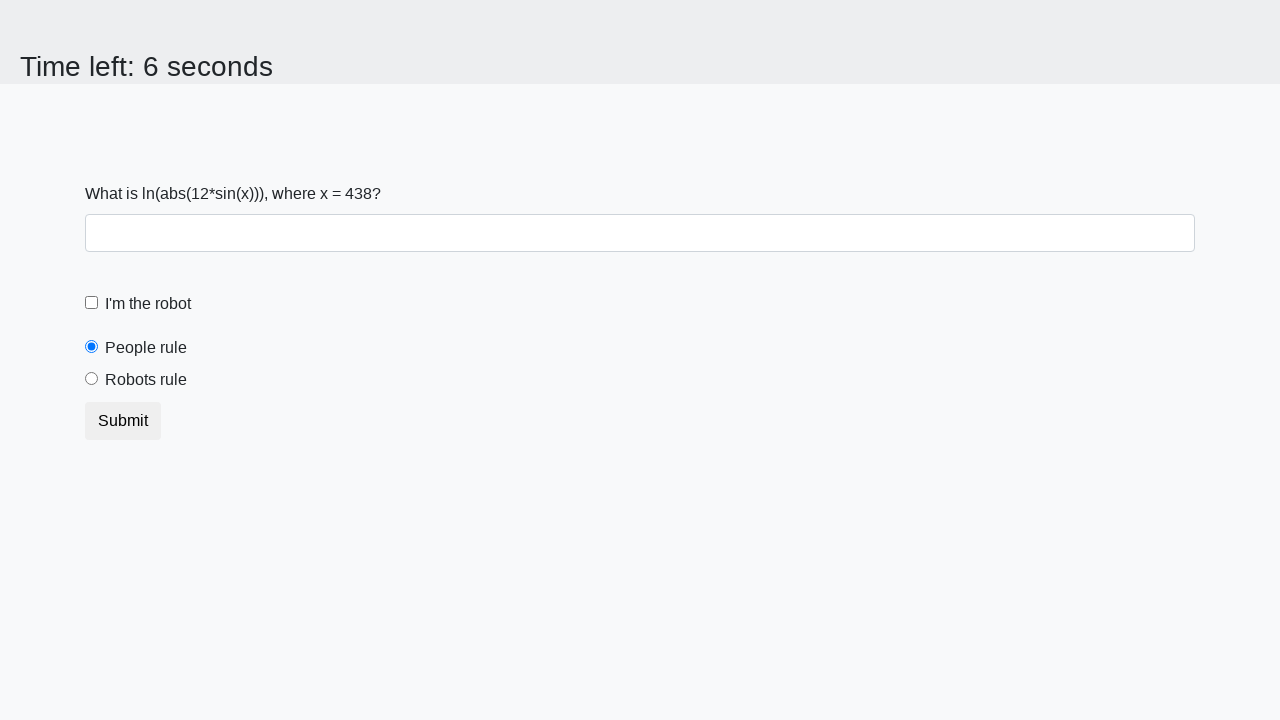

Retrieved input value: 438
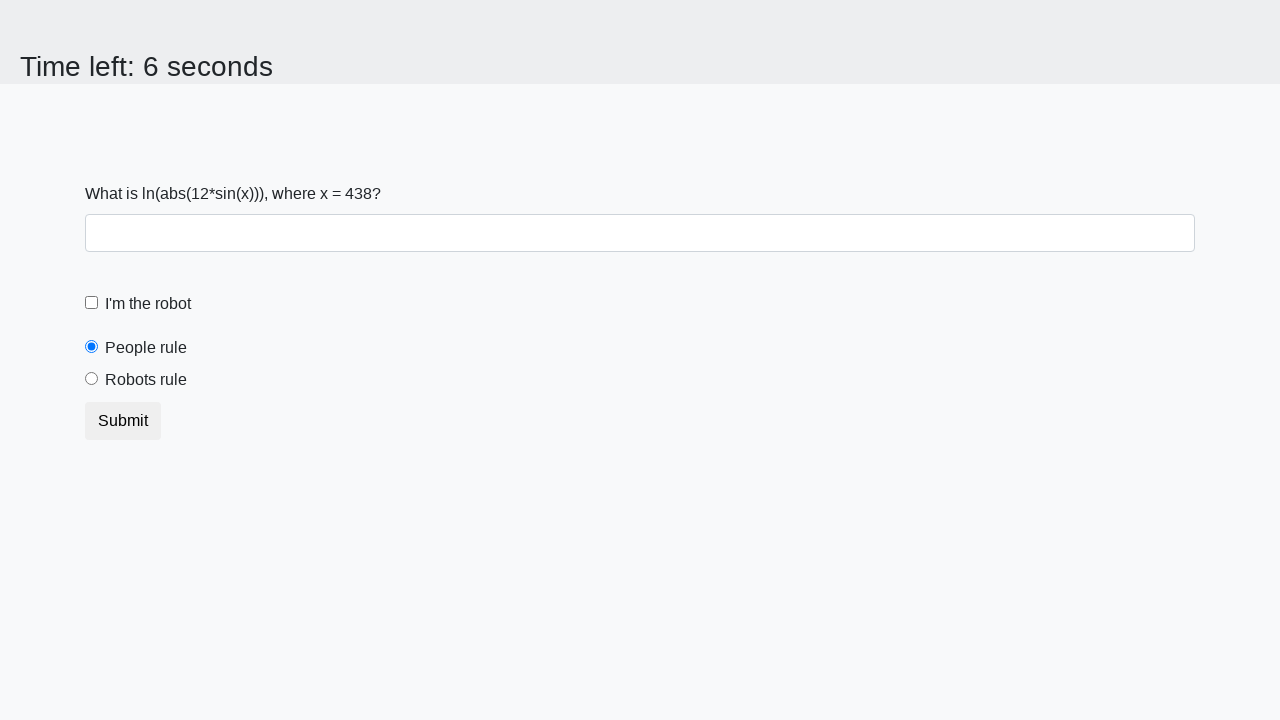

Calculated answer using formula: 2.4527676641064633
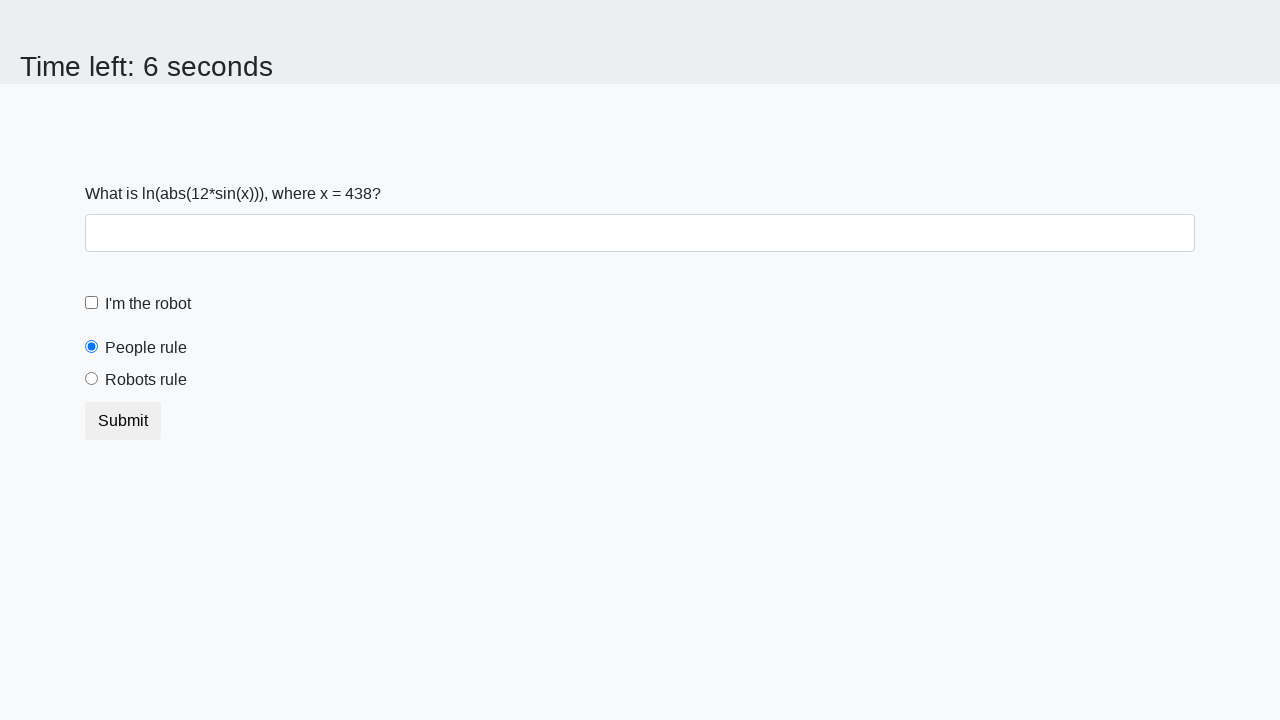

Filled answer field with calculated value: 2.4527676641064633 on #answer
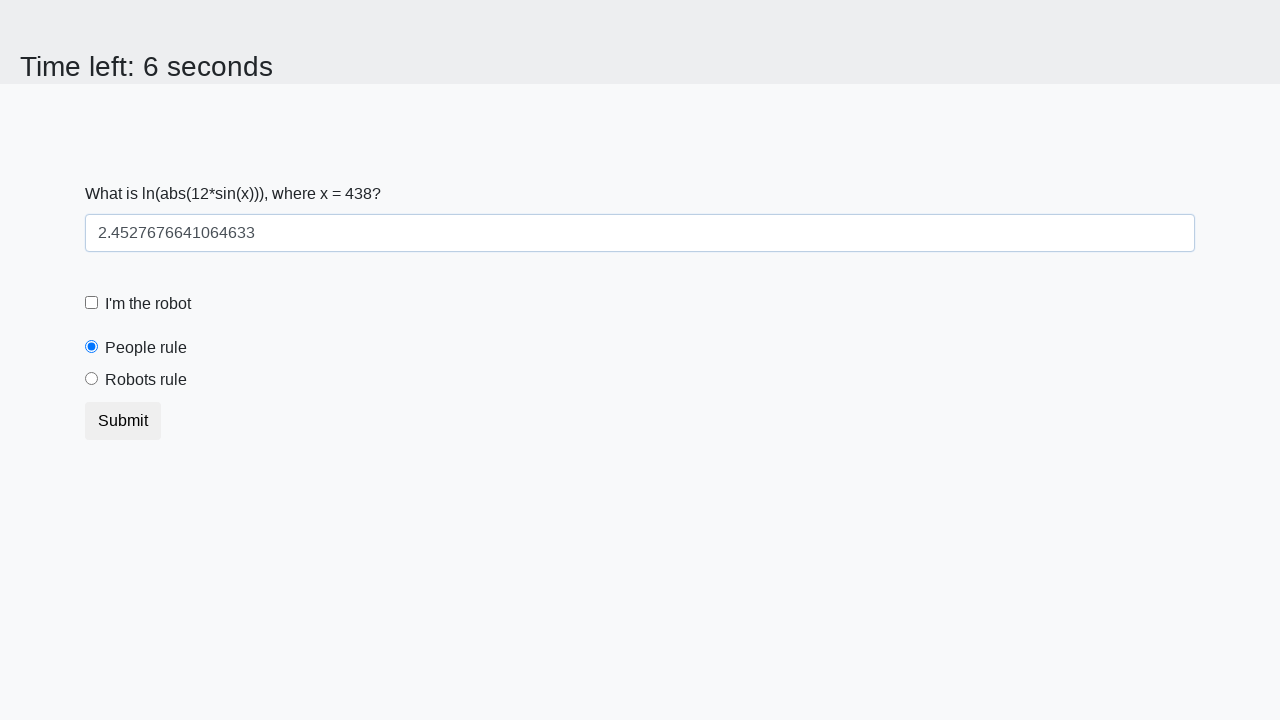

Clicked the robot checkbox at (92, 303) on input#robotCheckbox[type=checkbox]
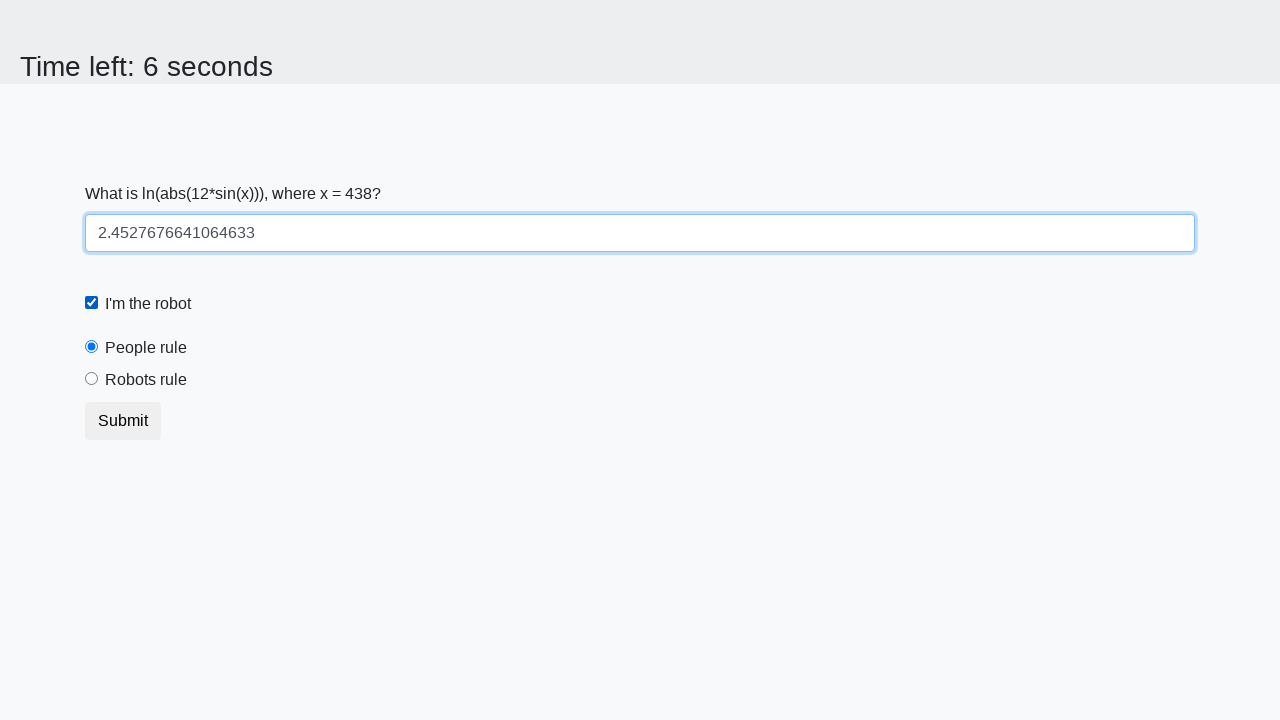

Selected the 'robots rule' radio button at (92, 379) on input#robotsRule[type=radio]
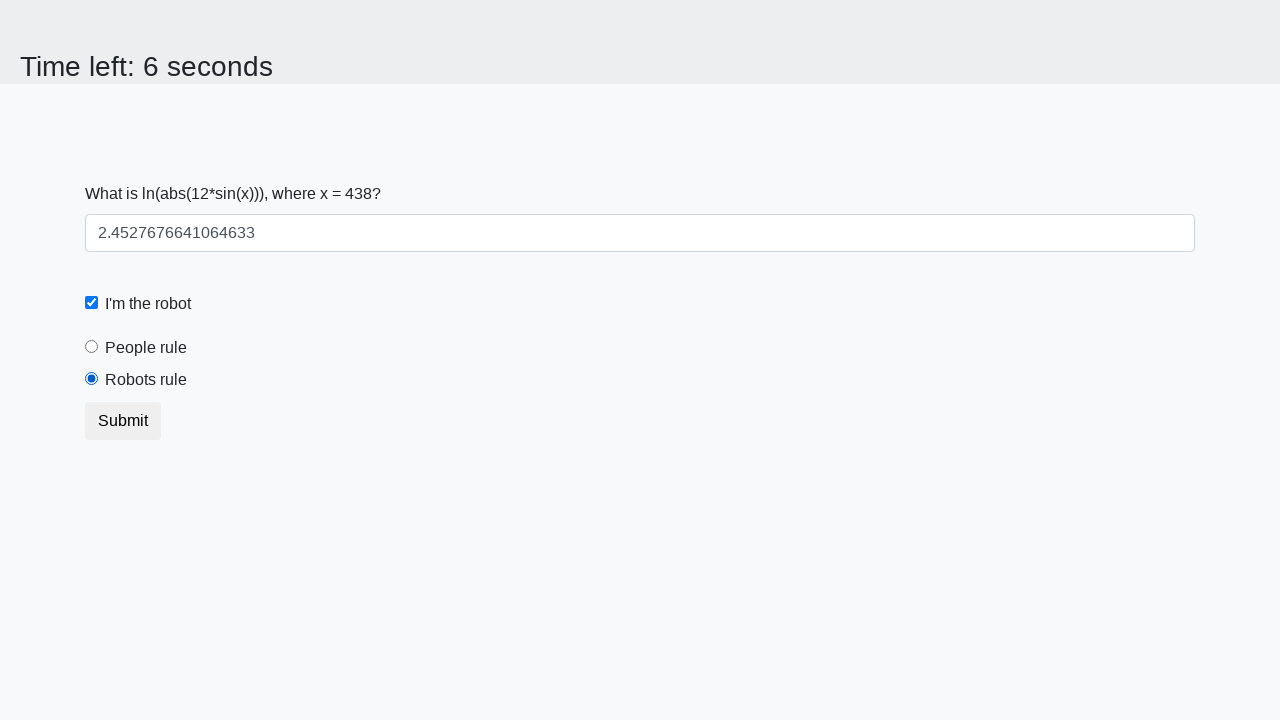

Clicked the submit button to submit the form at (123, 421) on button.btn
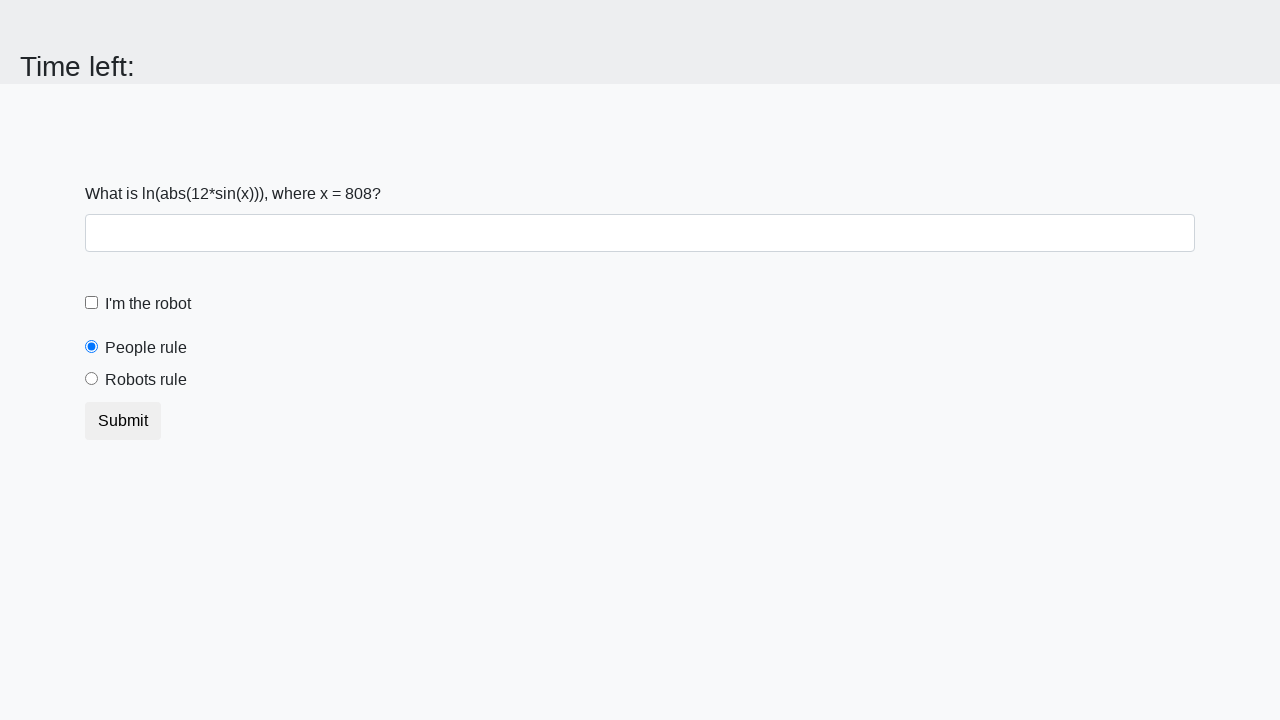

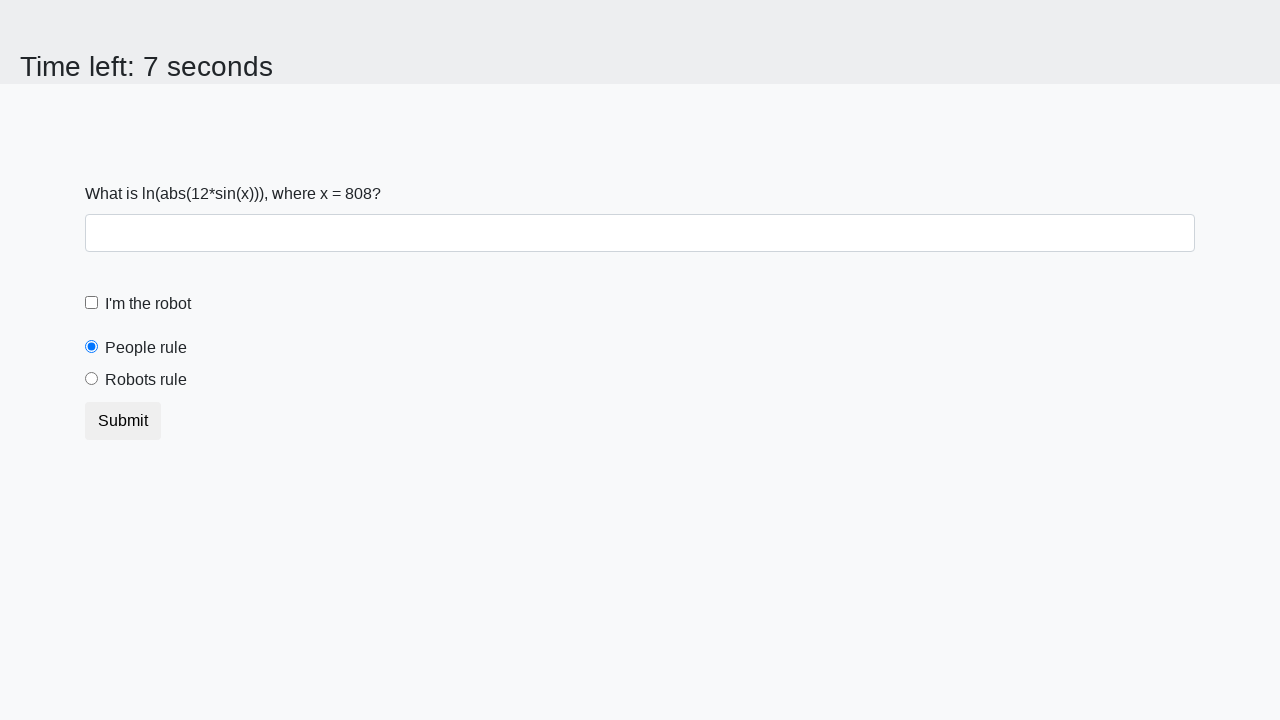